Tests clicking the JS Alert button, accepting the alert, and verifying the result message shows the action was successful

Starting URL: https://the-internet.herokuapp.com/javascript_alerts

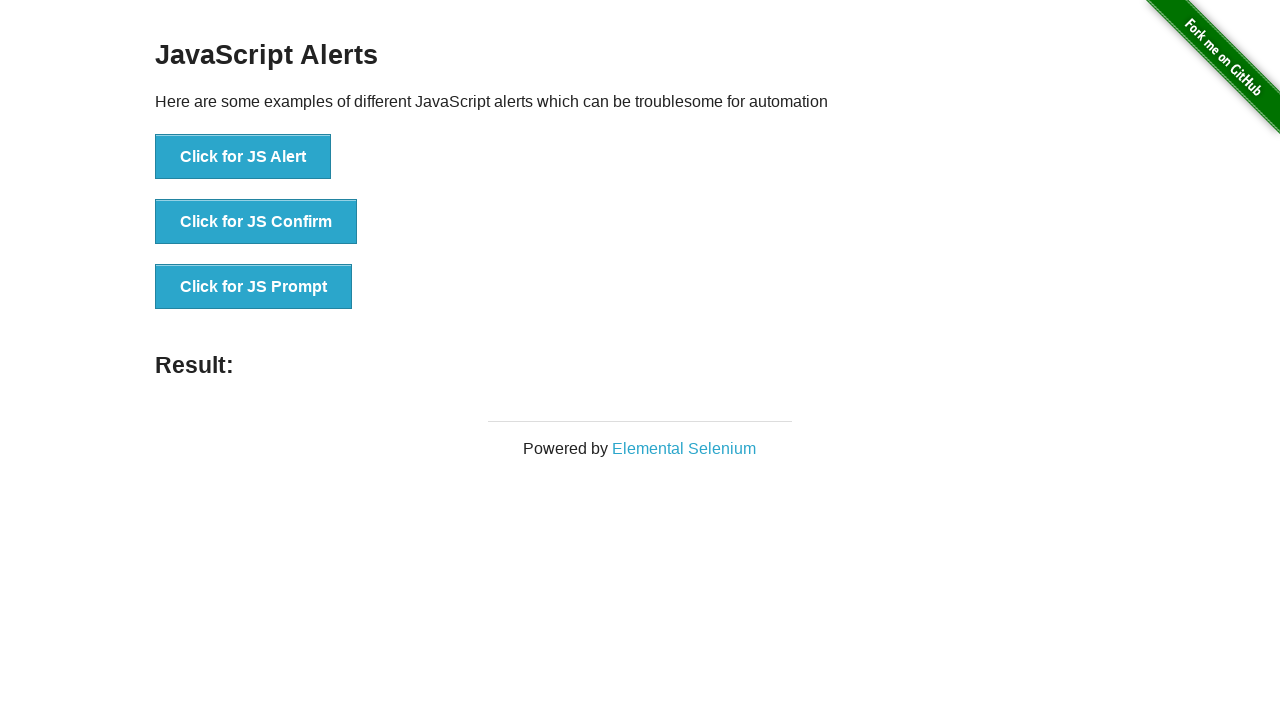

Clicked the JS Alert button at (243, 157) on button[onclick*='jsAlert']
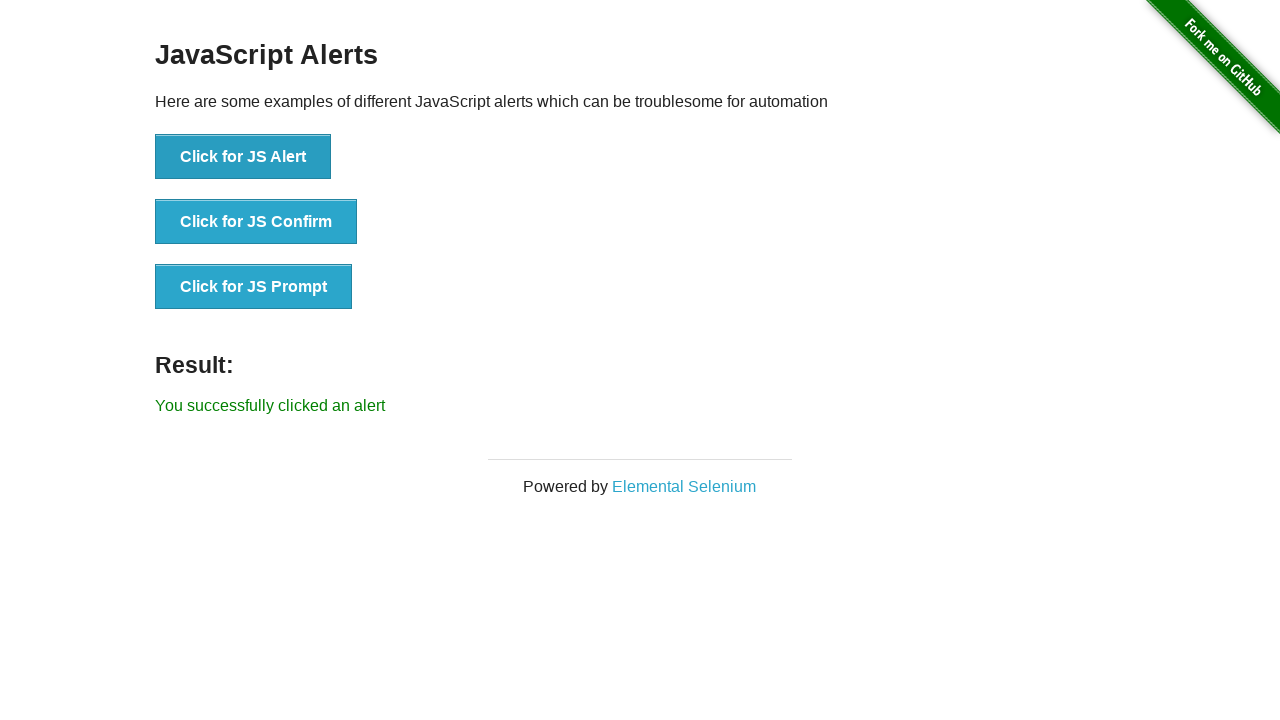

Set up dialog handler to accept alert
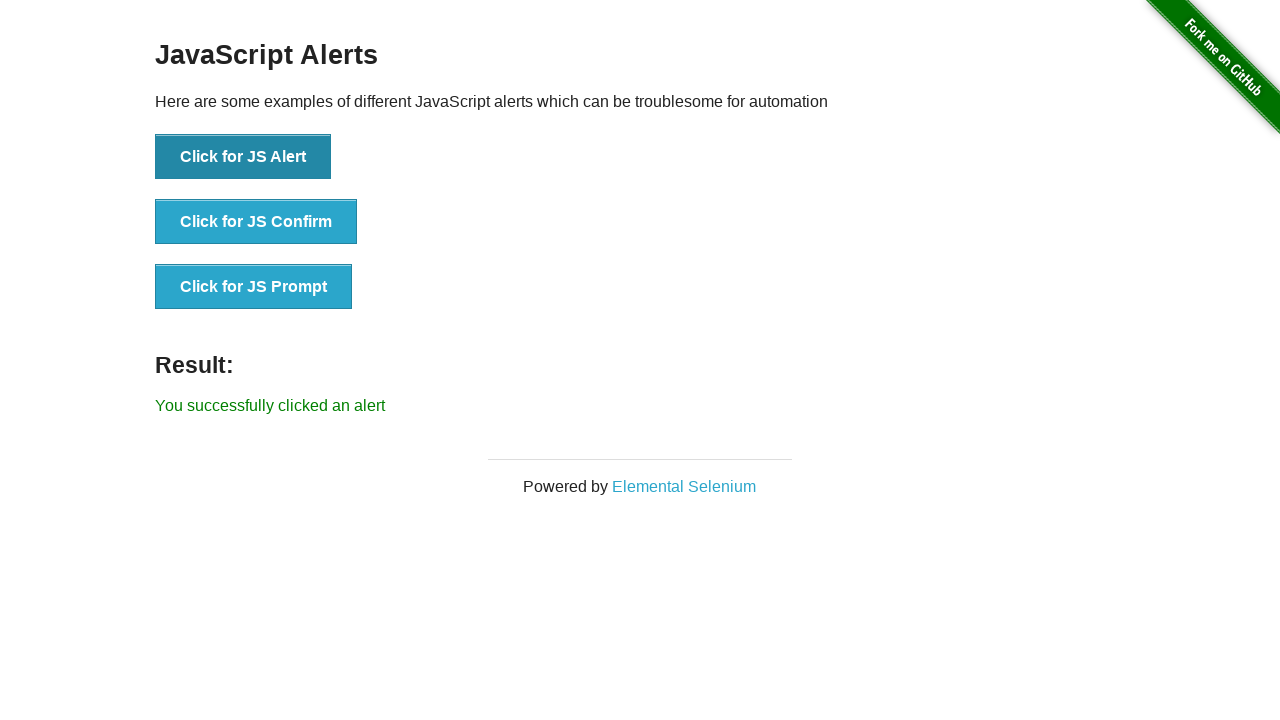

Result message appeared after accepting alert
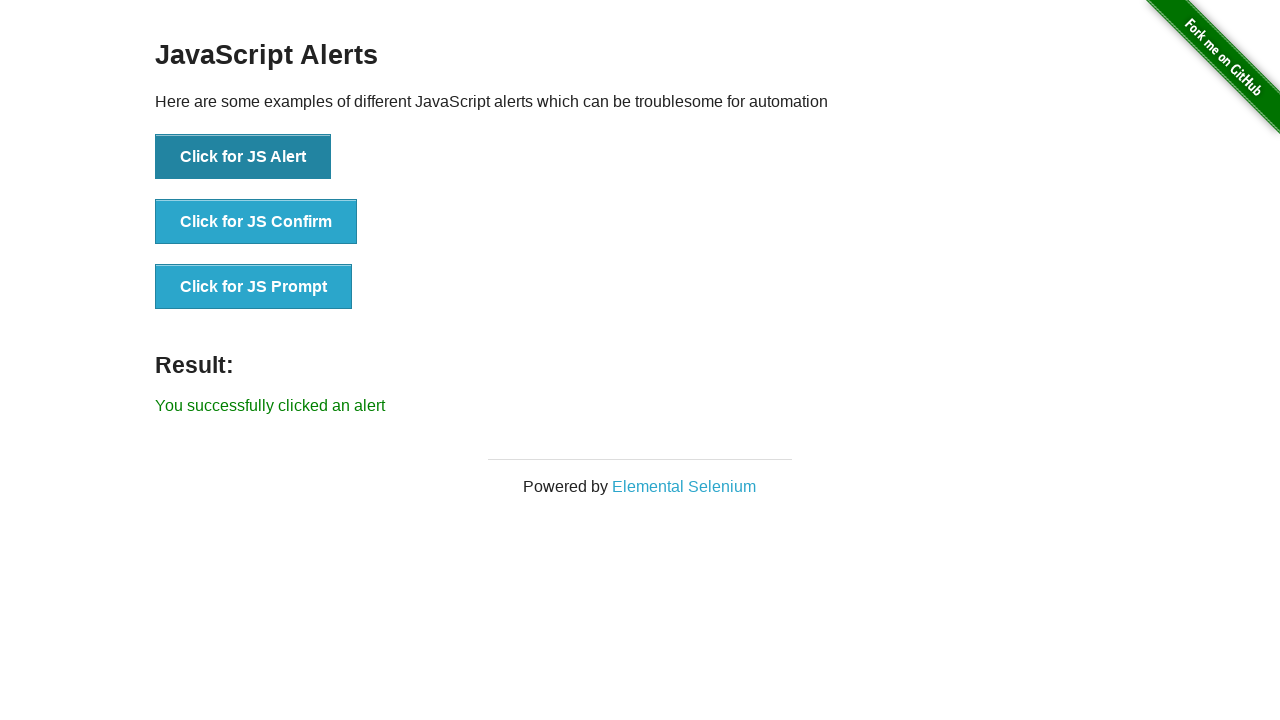

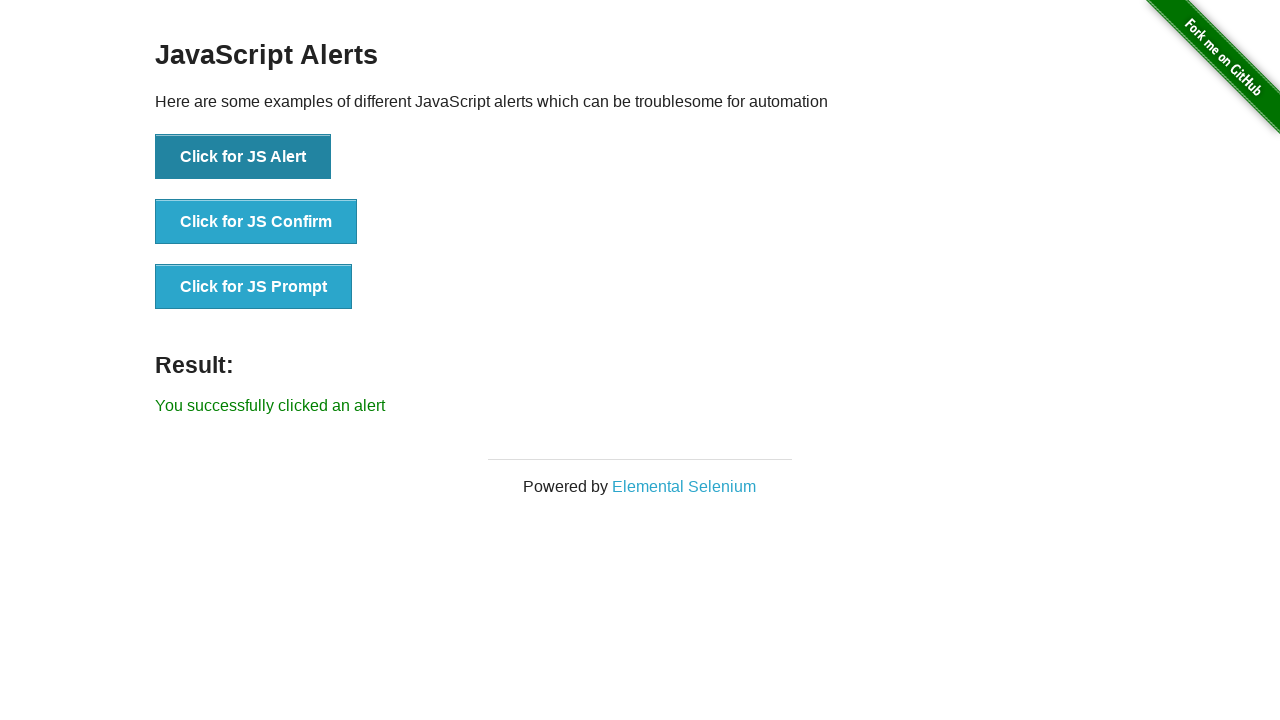